Tests marking all todo items as completed using the toggle all checkbox

Starting URL: https://demo.playwright.dev/todomvc

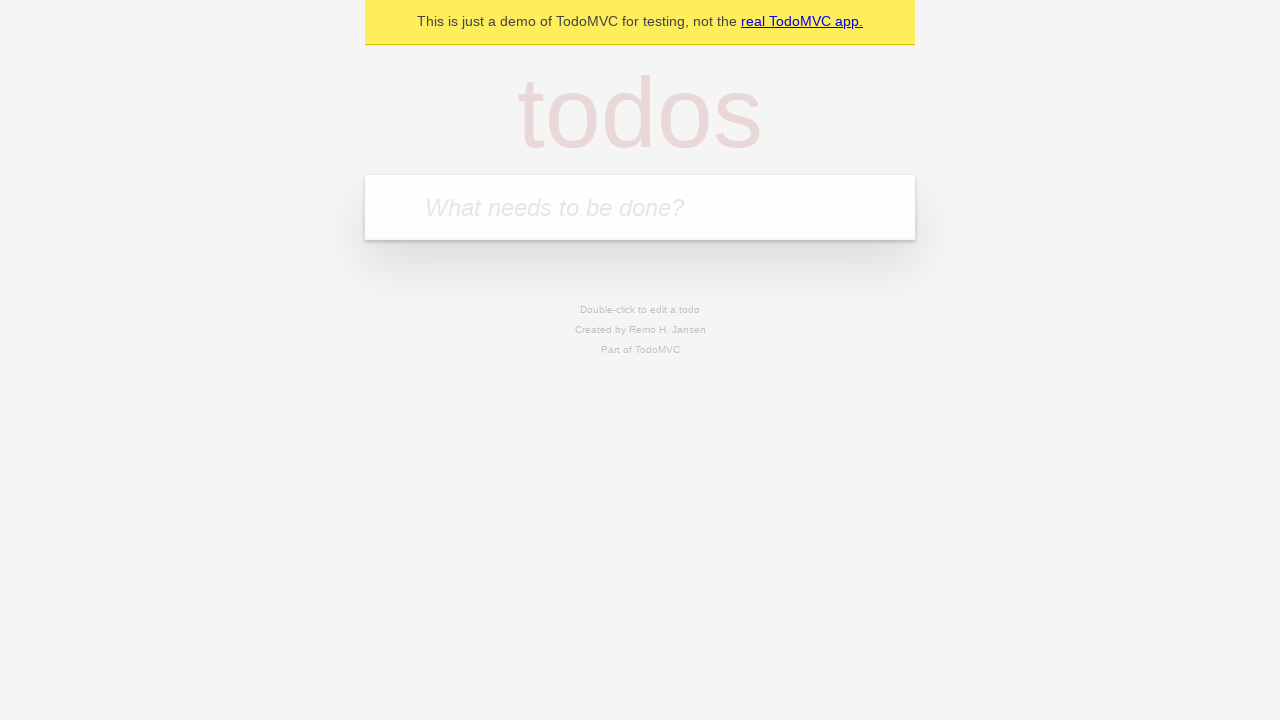

Filled todo input with 'buy some cheese' on internal:attr=[placeholder="What needs to be done?"i]
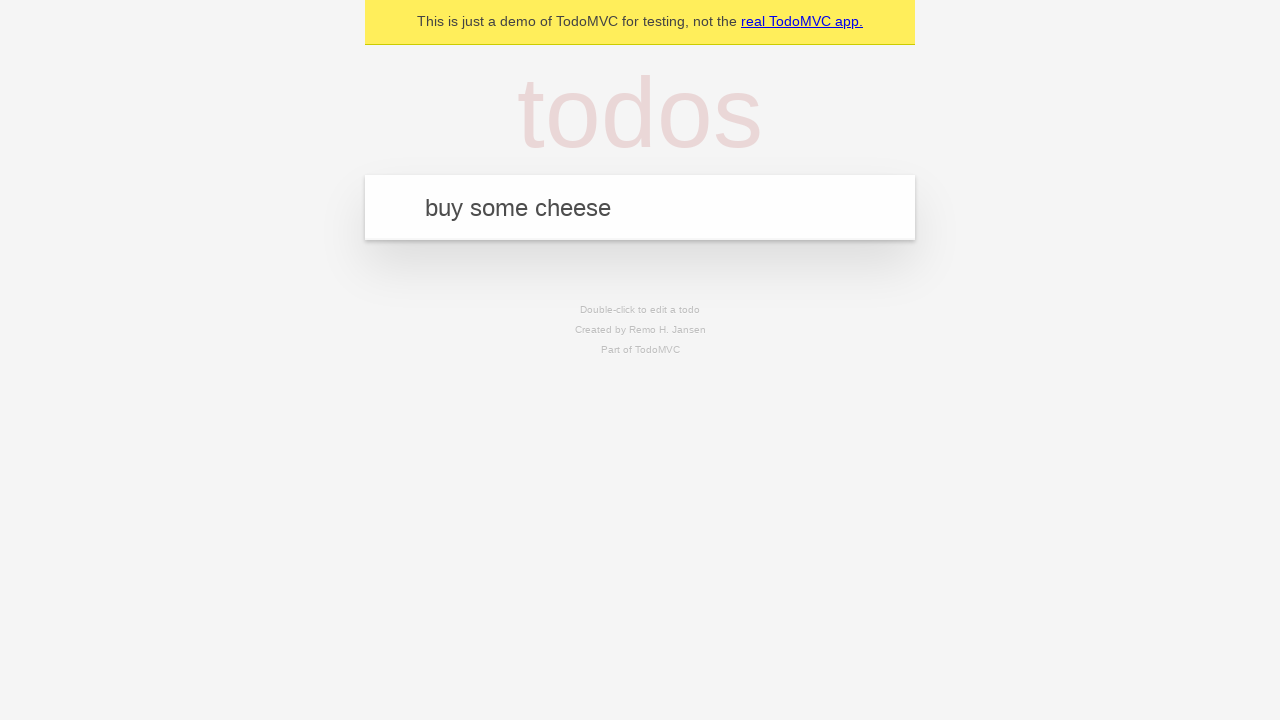

Pressed Enter to add todo 'buy some cheese' on internal:attr=[placeholder="What needs to be done?"i]
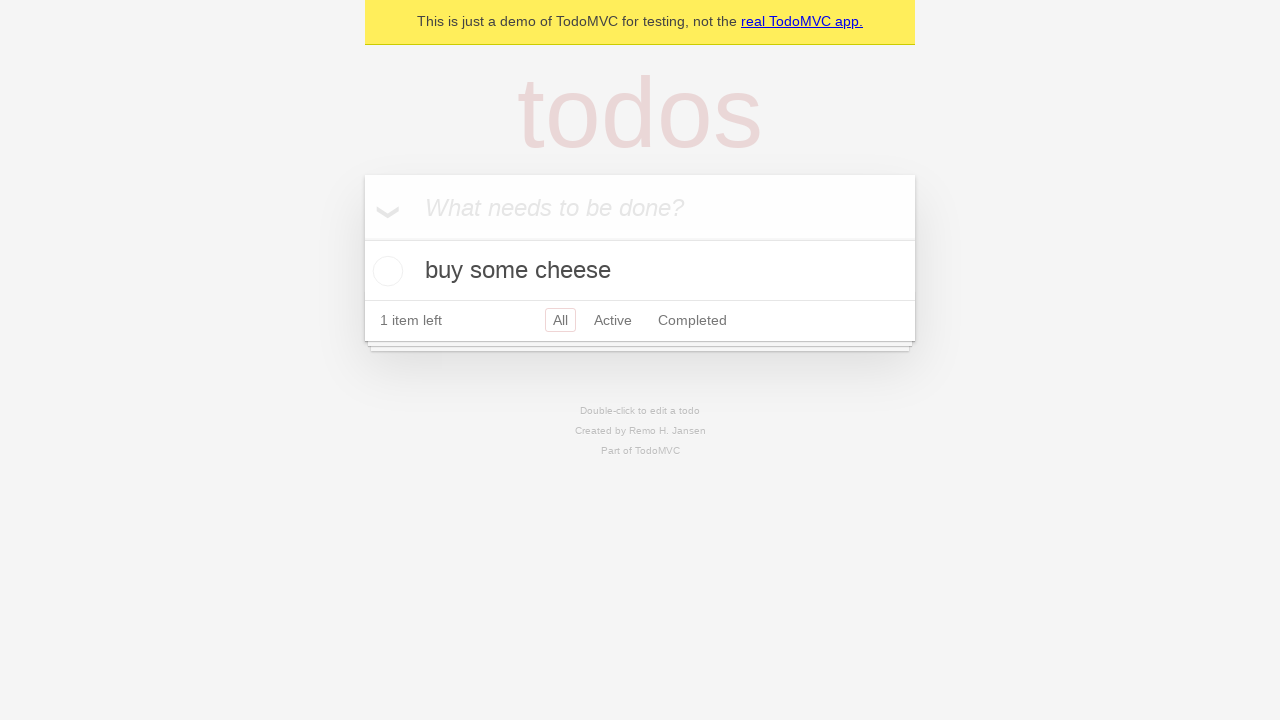

Filled todo input with 'feed the cat' on internal:attr=[placeholder="What needs to be done?"i]
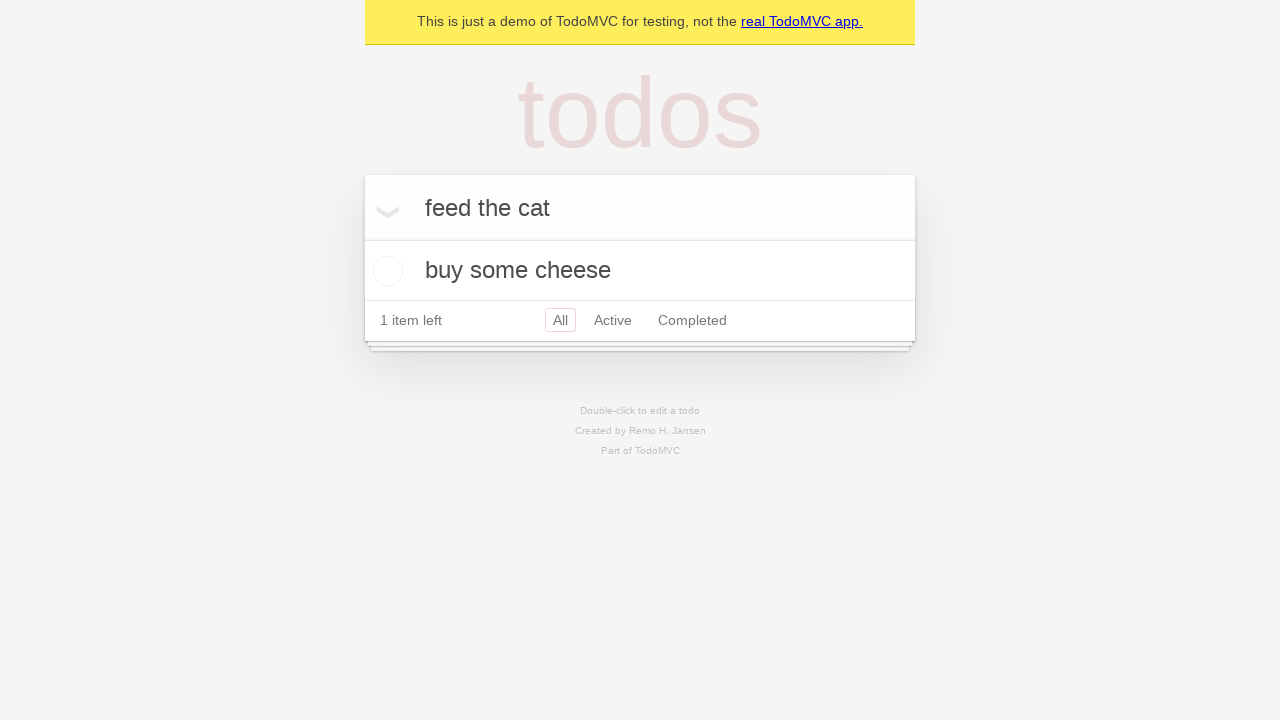

Pressed Enter to add todo 'feed the cat' on internal:attr=[placeholder="What needs to be done?"i]
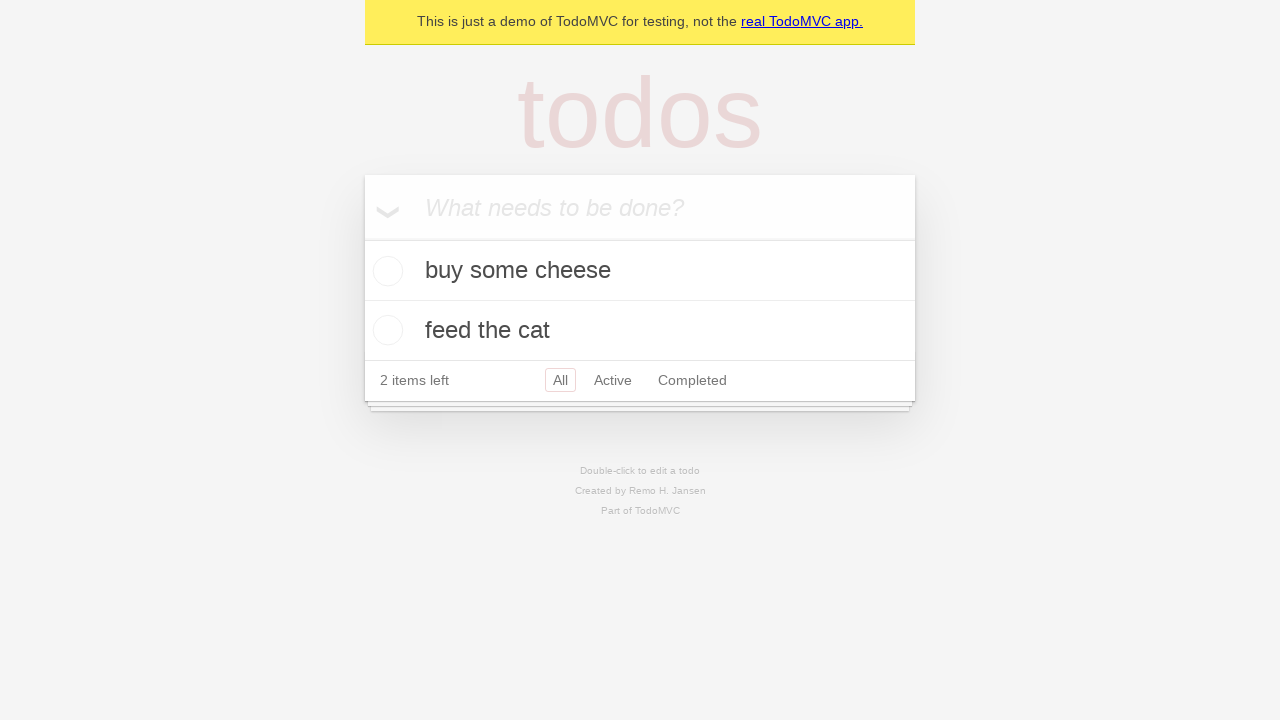

Filled todo input with 'book a doctors appointment' on internal:attr=[placeholder="What needs to be done?"i]
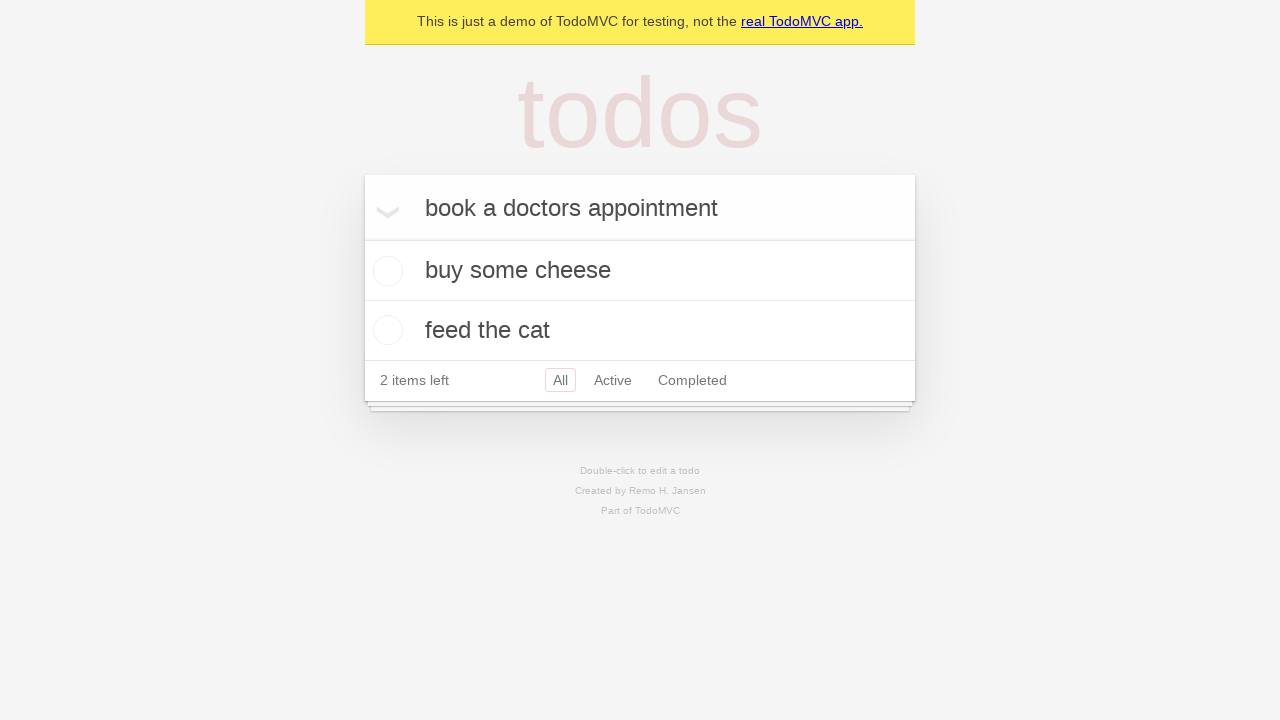

Pressed Enter to add todo 'book a doctors appointment' on internal:attr=[placeholder="What needs to be done?"i]
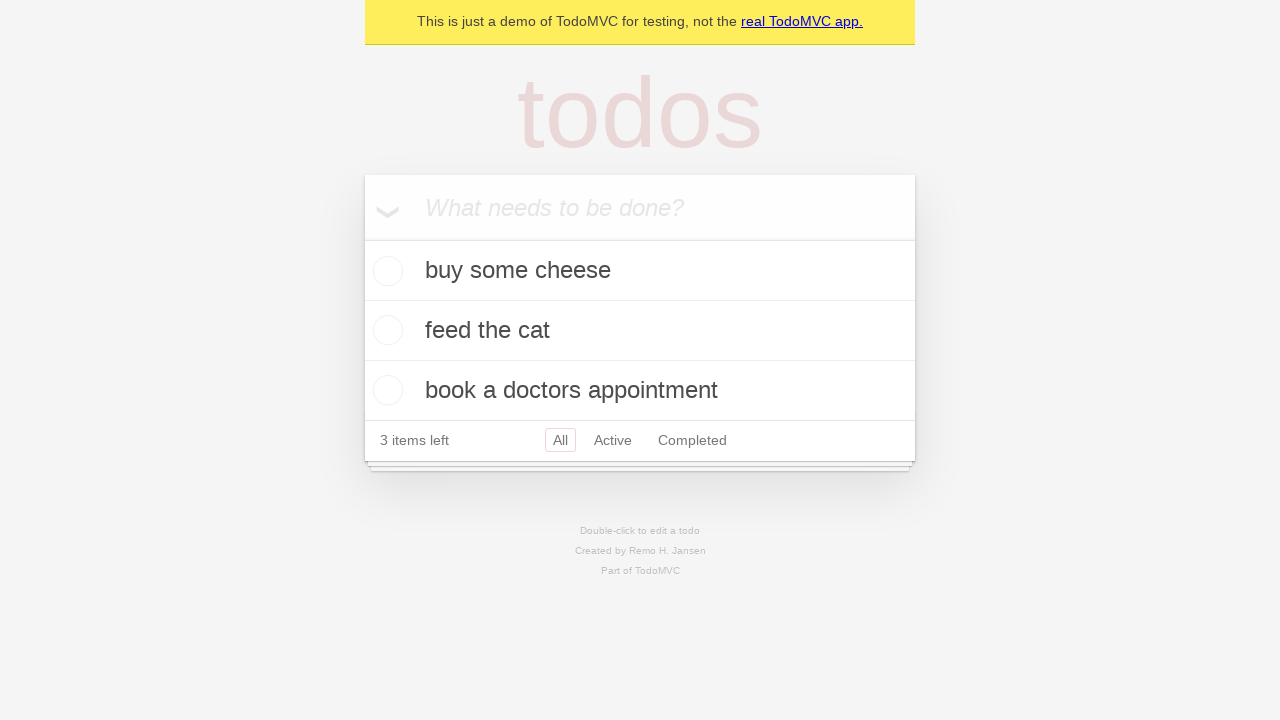

Clicked 'Mark all as complete' checkbox at (362, 238) on internal:label="Mark all as complete"i
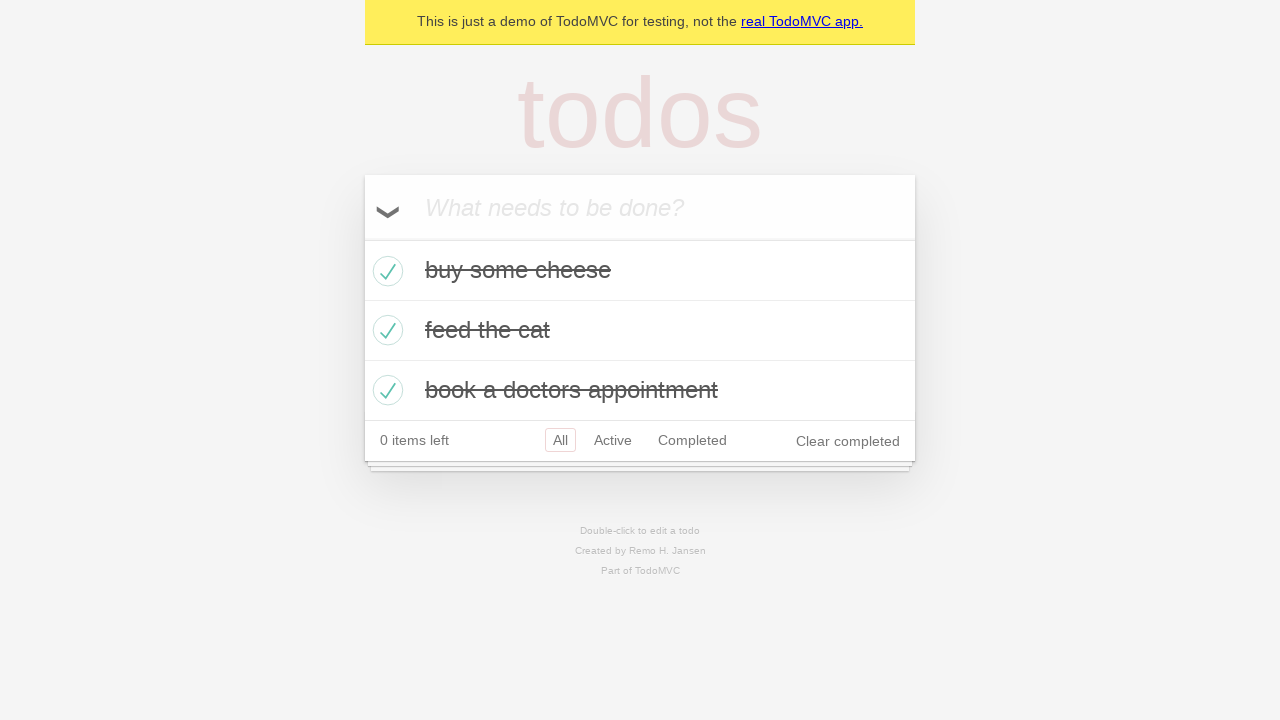

Verified that all todo items are marked as completed
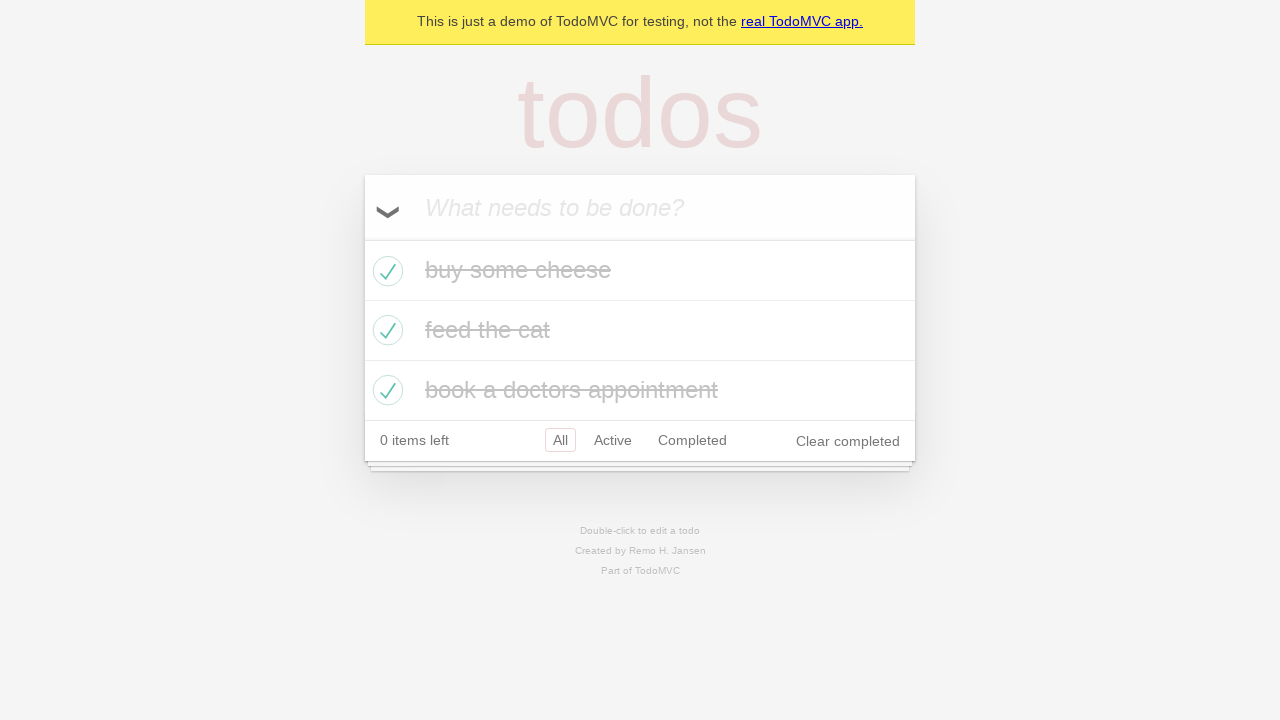

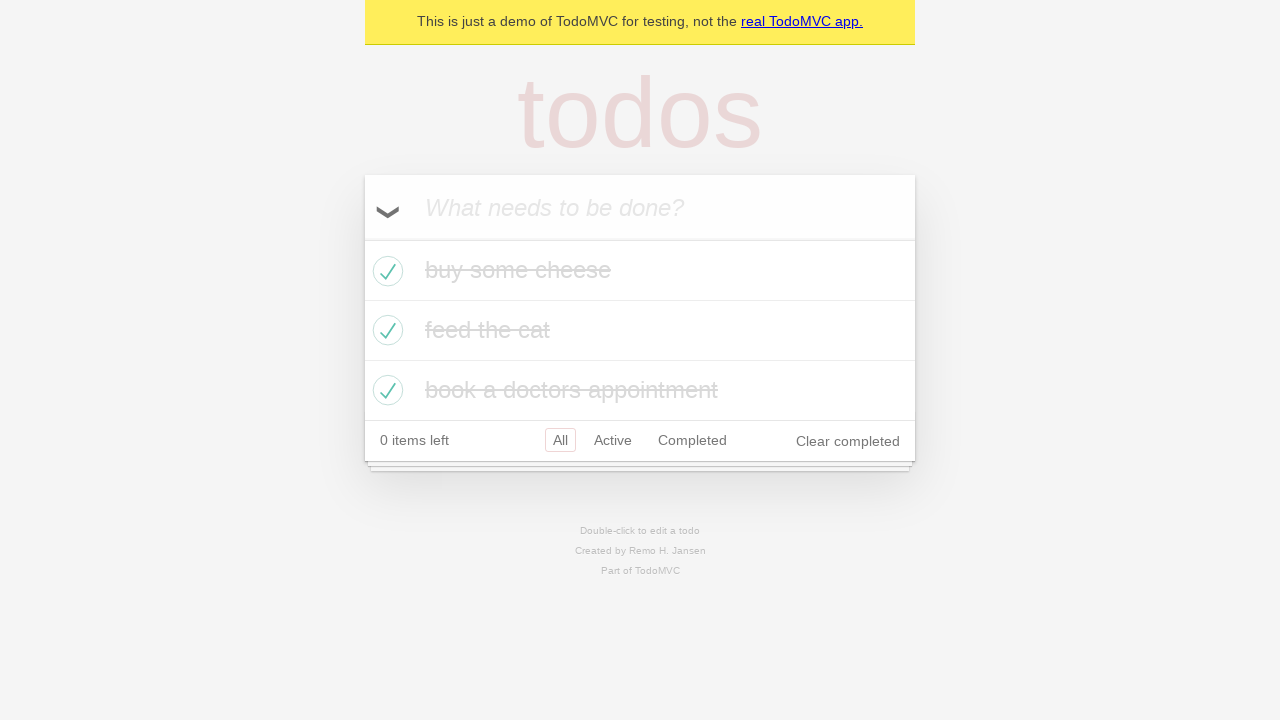